Tests synchronization and explicit wait functionality by clicking a display button, waiting for an "Enabled" button to become visible, and then clicking it

Starting URL: https://syntaxprojects.com/synchronization-explicit-wait.php

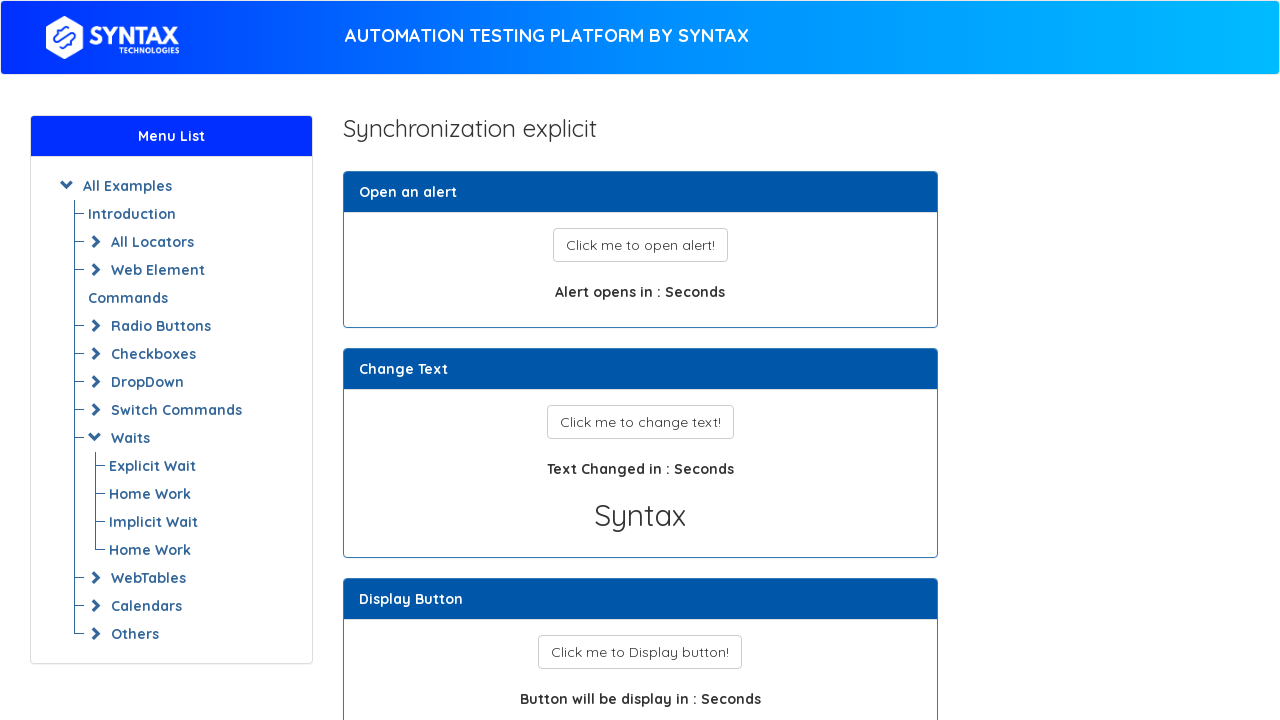

Navigated to synchronization explicit wait test page
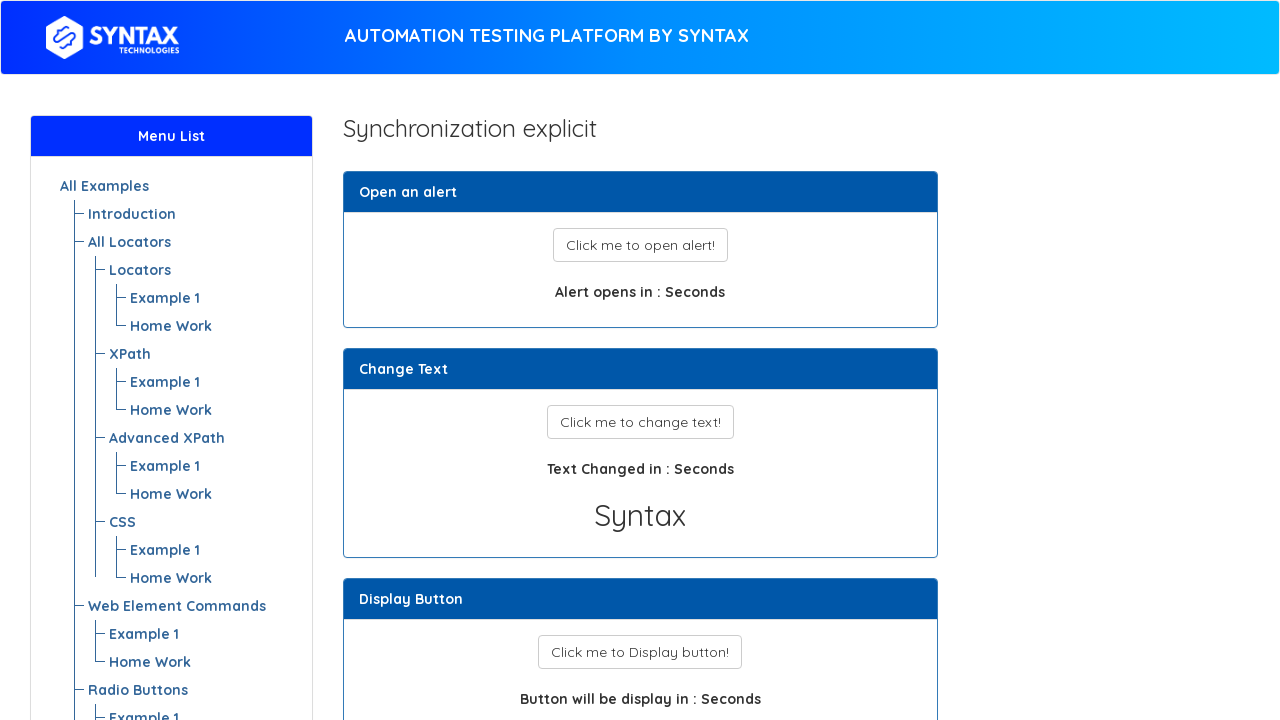

Clicked the display button at (640, 652) on button#display_button
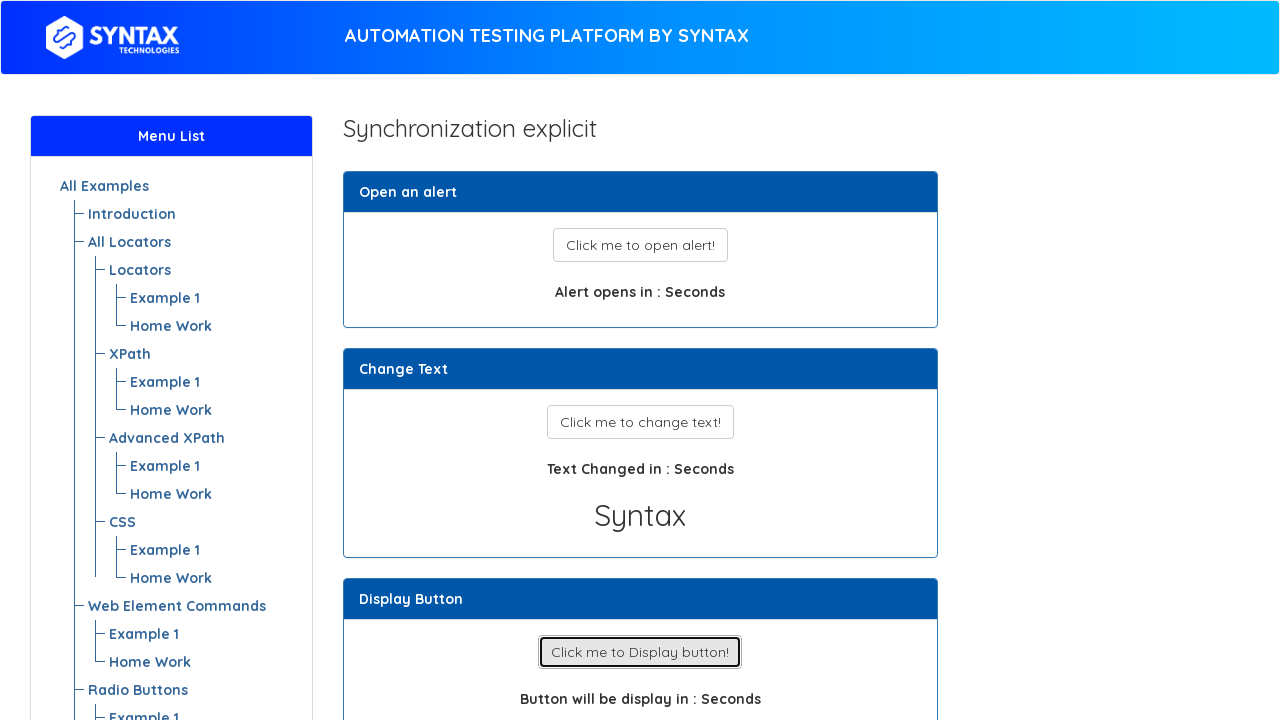

Waited for Enabled button to become visible
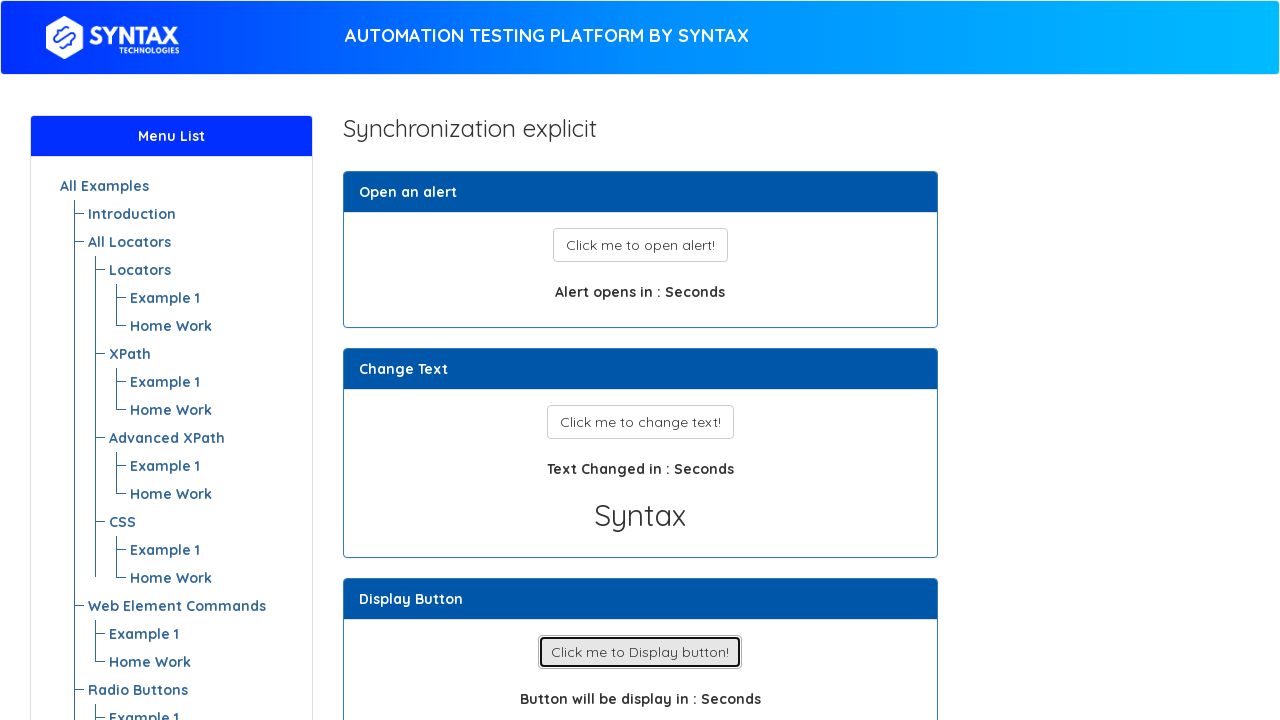

Clicked the Enabled button at (640, 361) on button:has-text('Enabled')
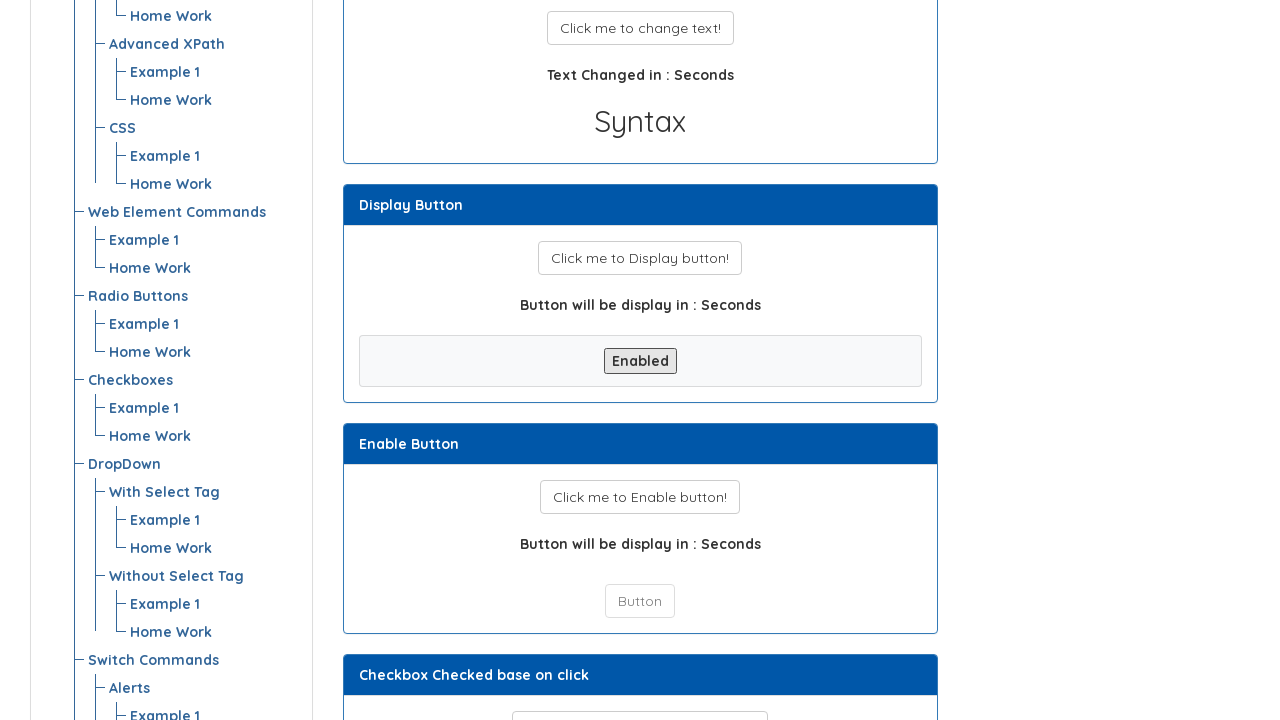

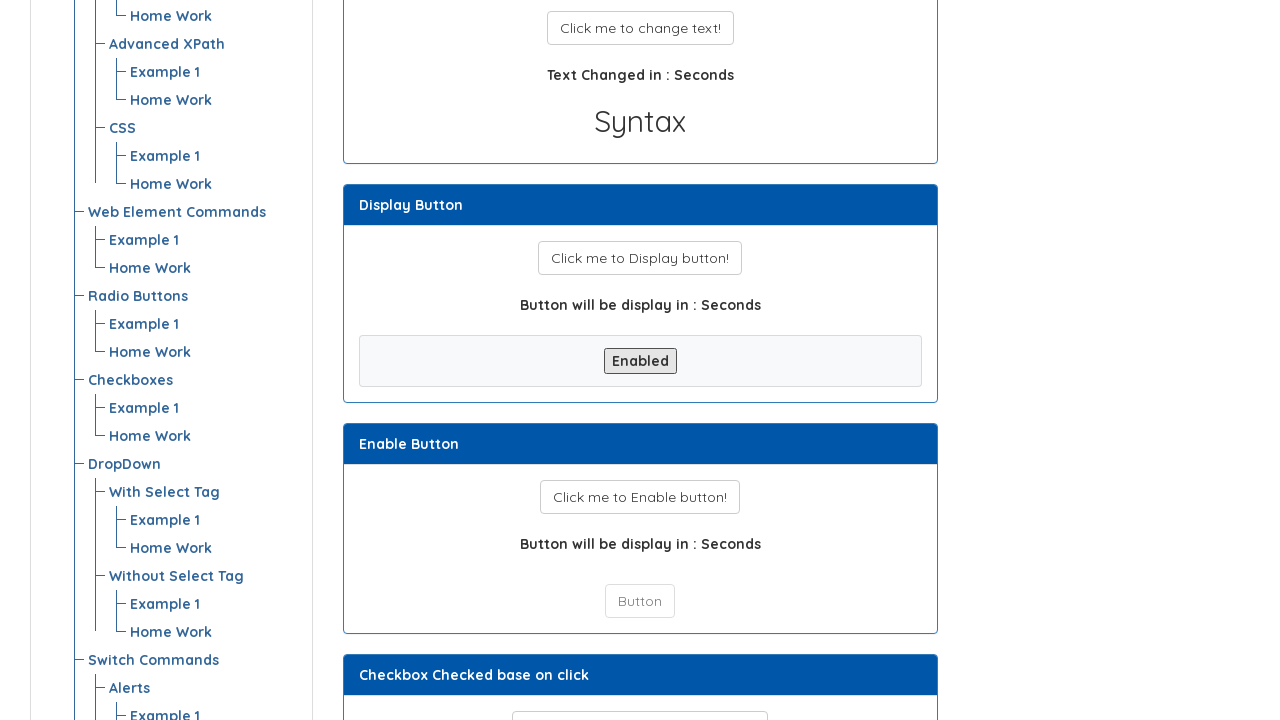